Tests a slow calculator by clicking number keys, an operator, and the equals button, then verifying the result displays correctly

Starting URL: https://bonigarcia.dev/selenium-webdriver-java/slow-calculator.html

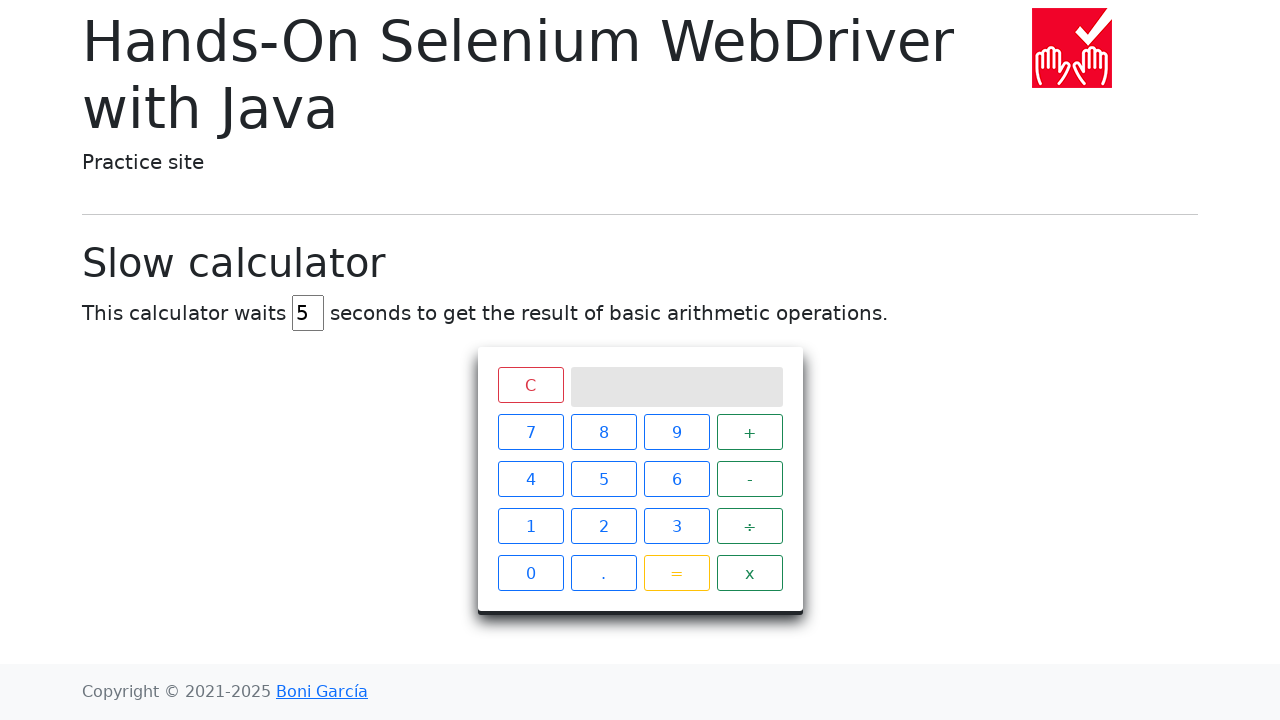

Navigated to slow calculator page
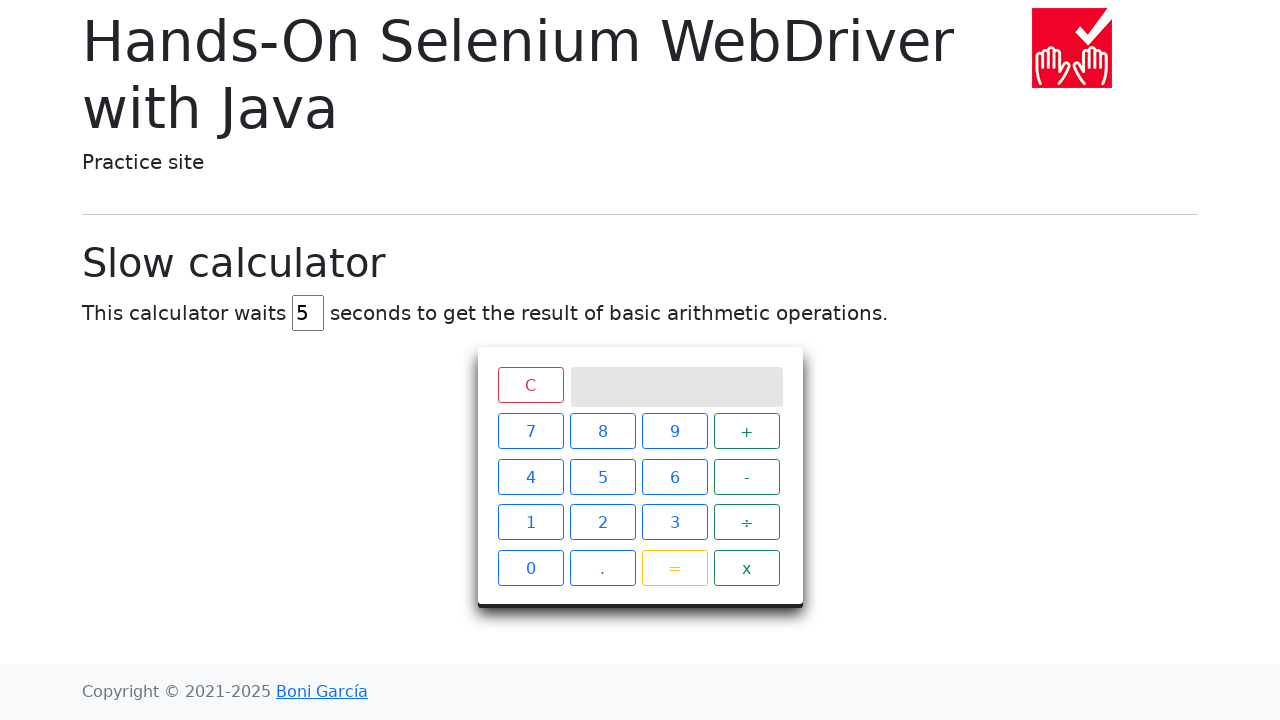

Clicked number key 7 at (530, 432) on div.keys > span:nth-child(1)
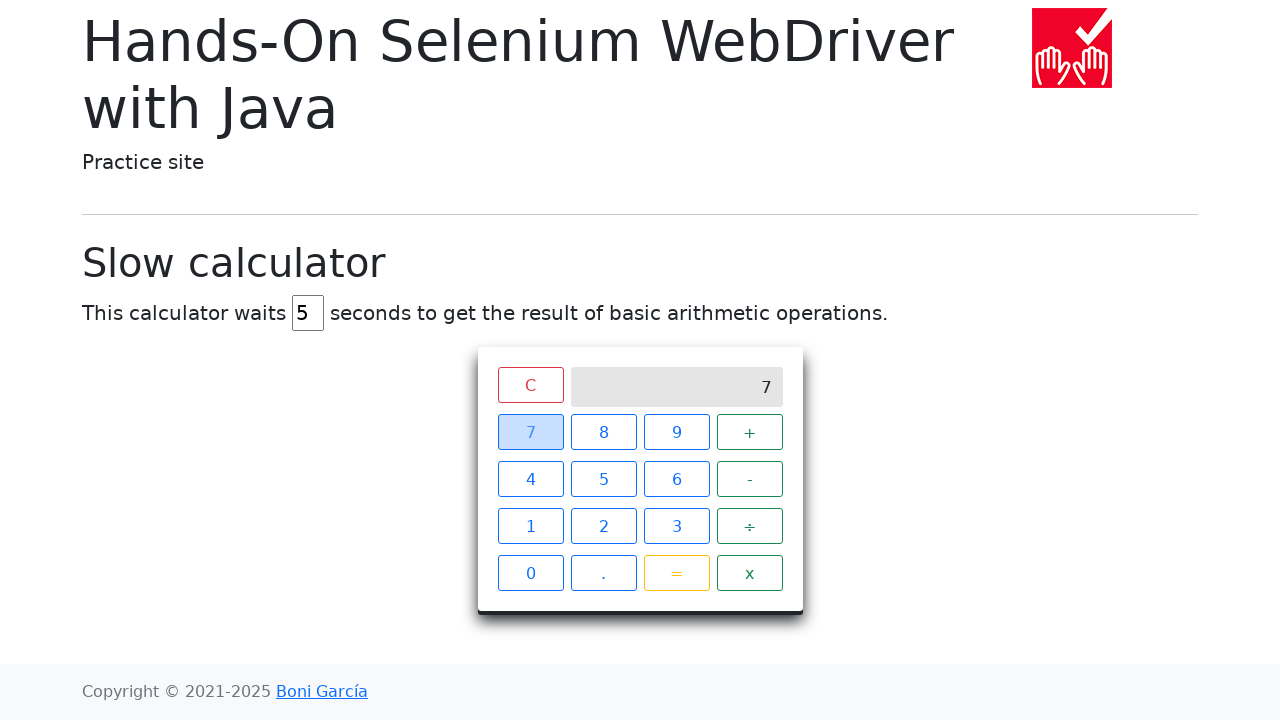

Clicked plus operator button at (750, 432) on .operator.btn.btn-outline-success
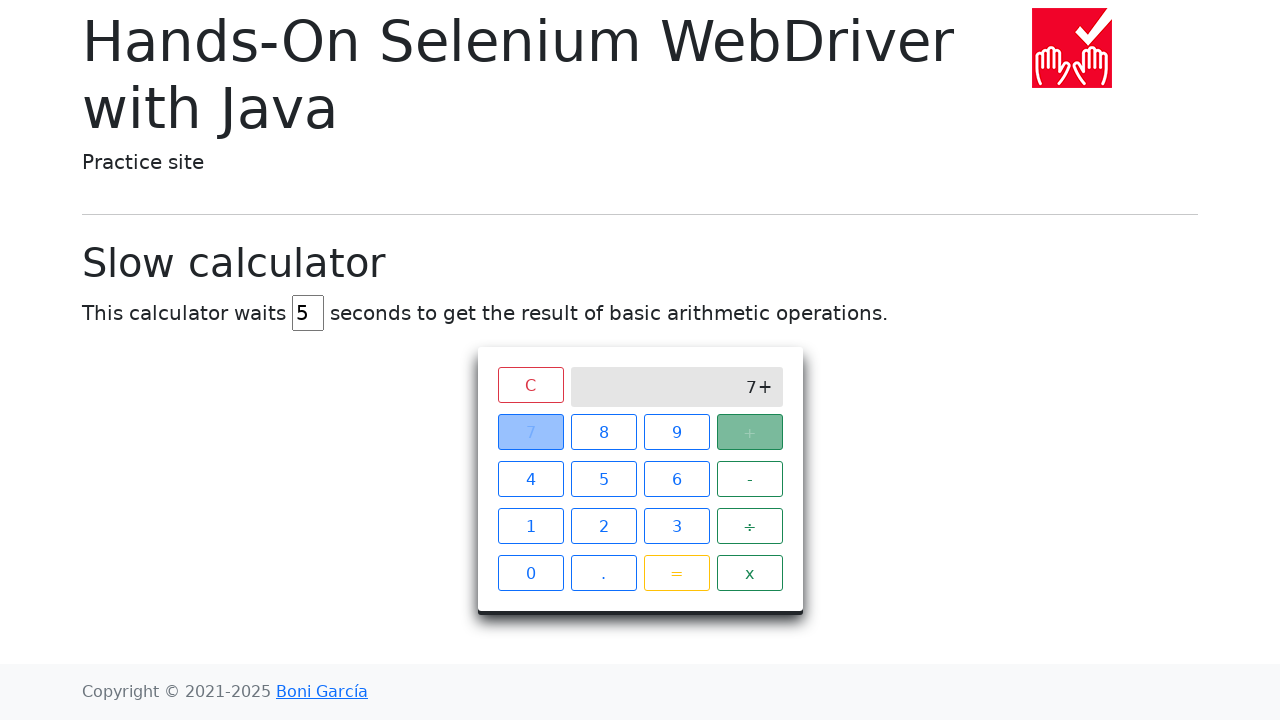

Clicked number key 8 at (604, 432) on div.keys > span:nth-child(2)
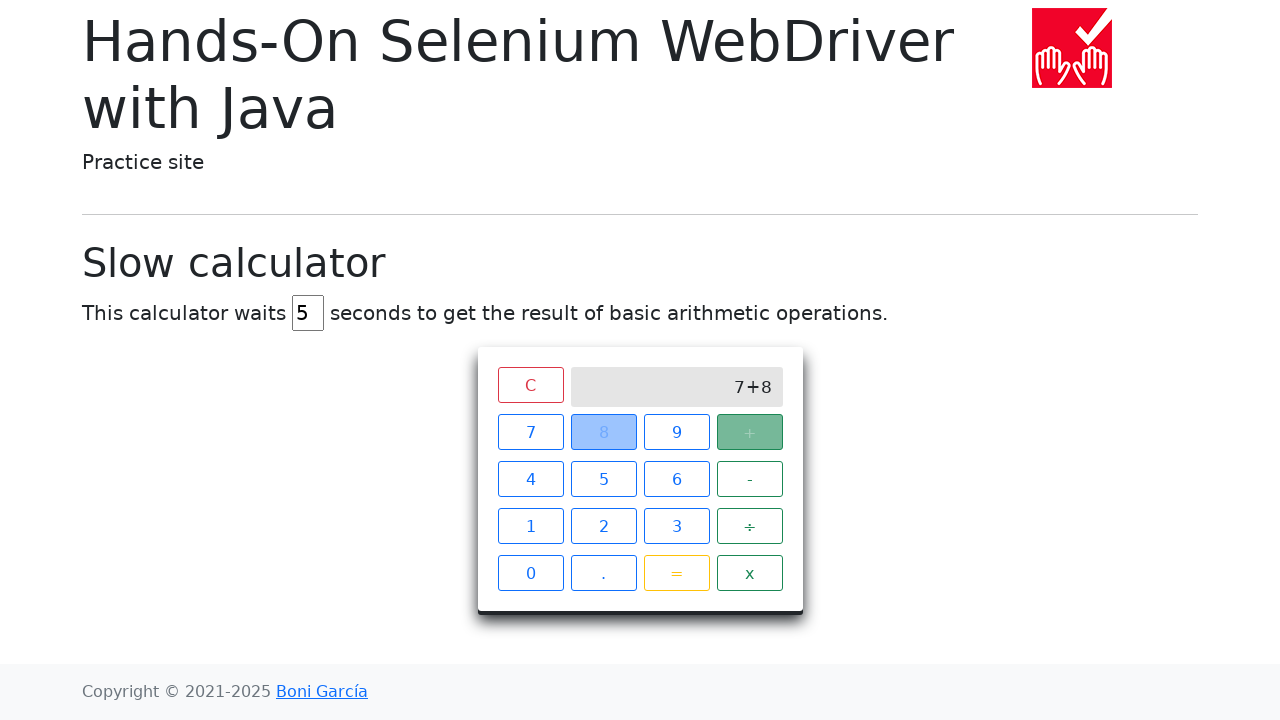

Clicked equals button at (676, 573) on .btn.btn-outline-warning
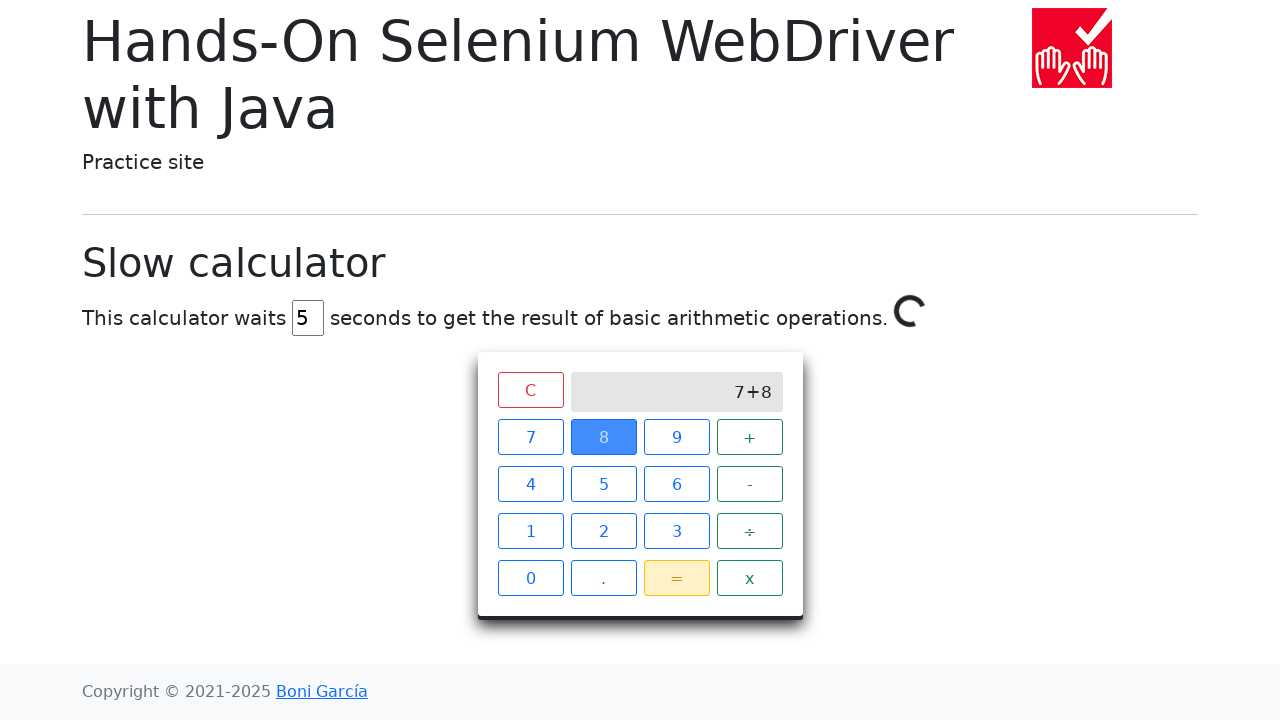

Result '15' displayed in calculator screen
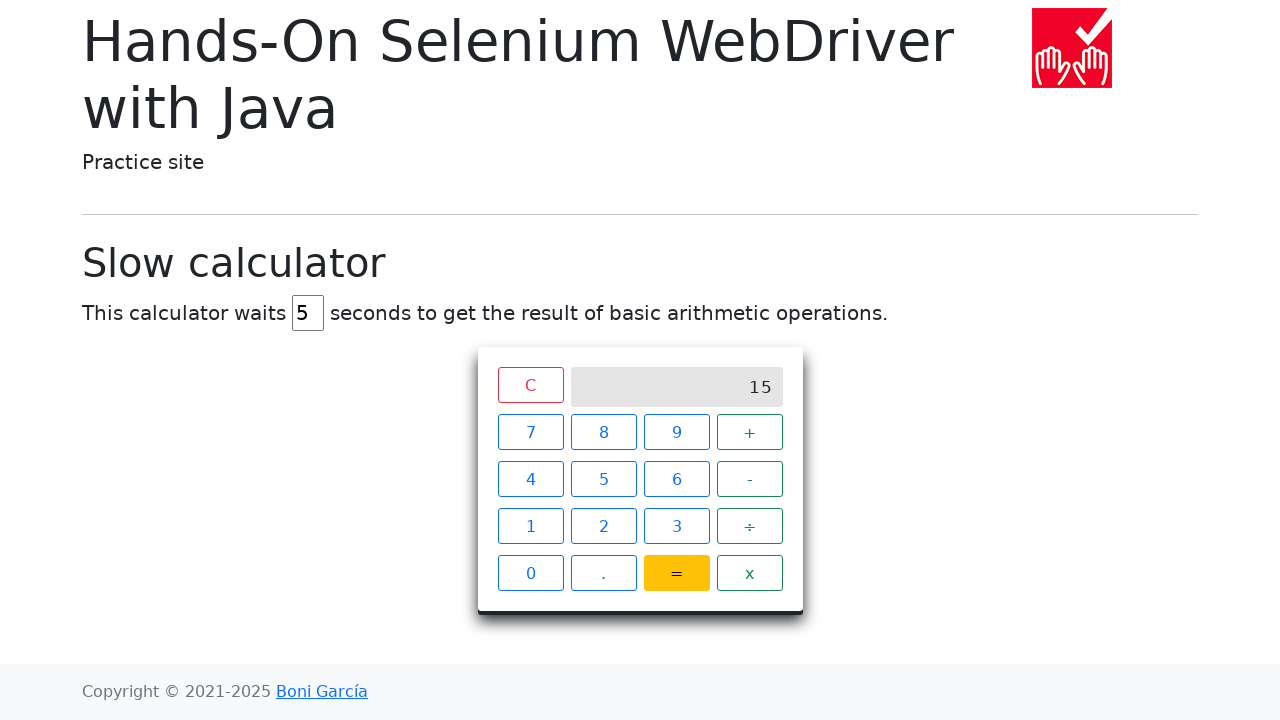

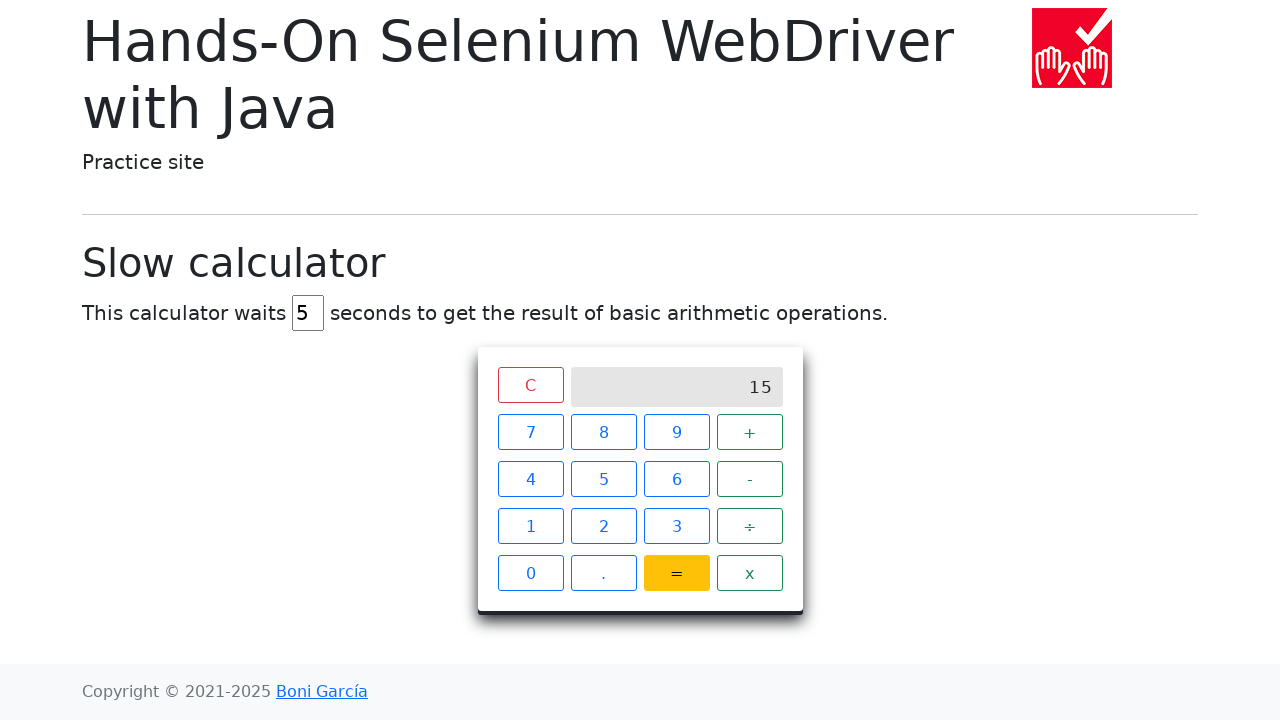